Tests clicking a confirm button, accepting the confirm dialog, and verifying the result shows "Ok" was selected.

Starting URL: https://demoqa.com/alerts

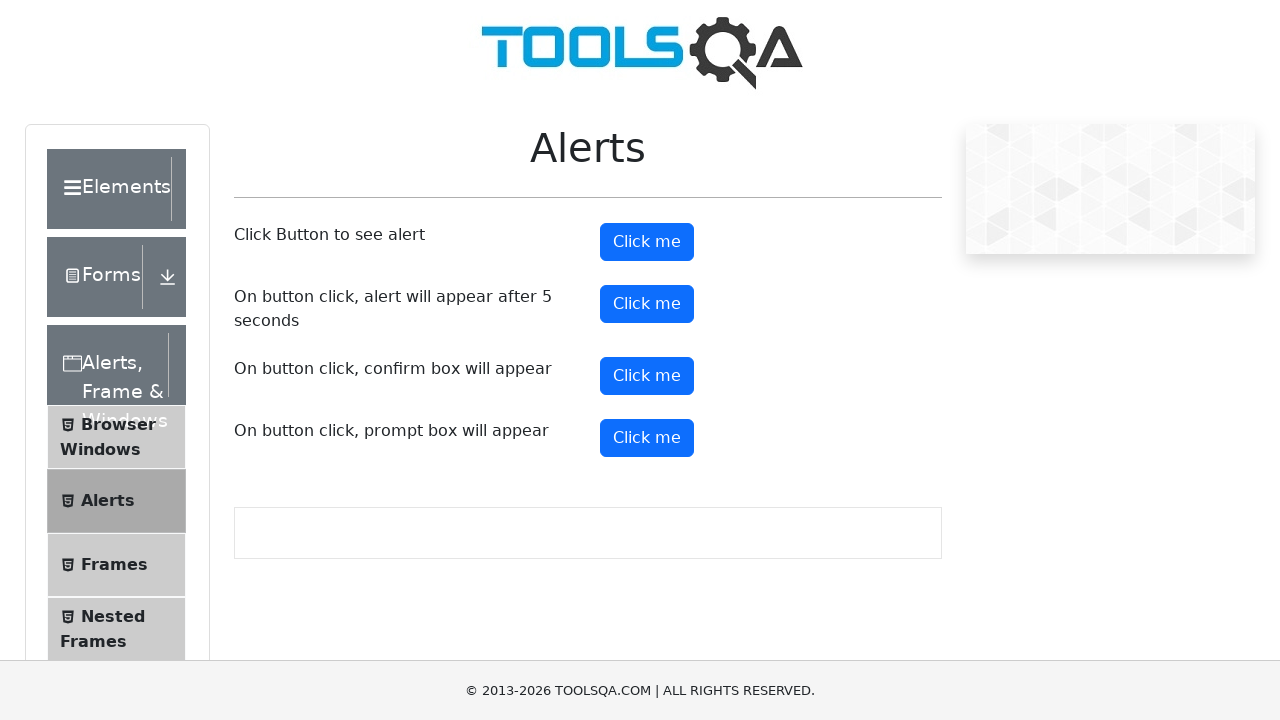

Set up dialog handler to accept confirm dialog
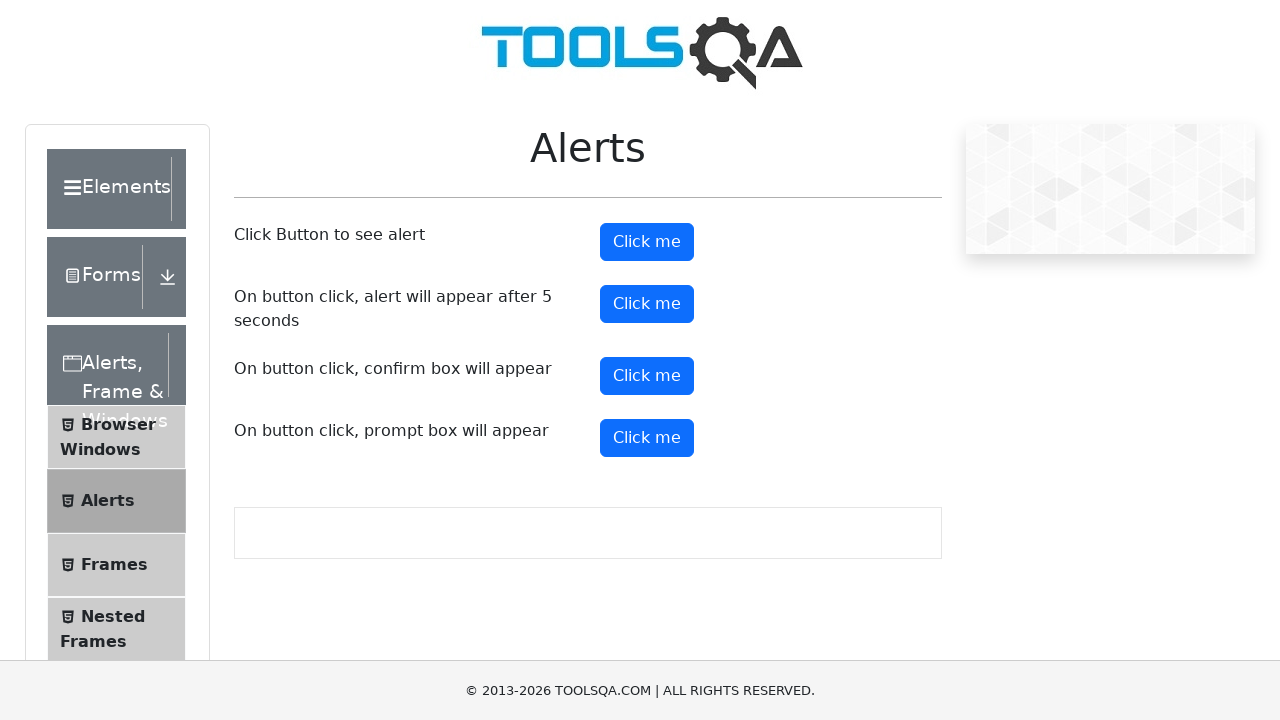

Clicked the confirm button at (647, 376) on #confirmButton
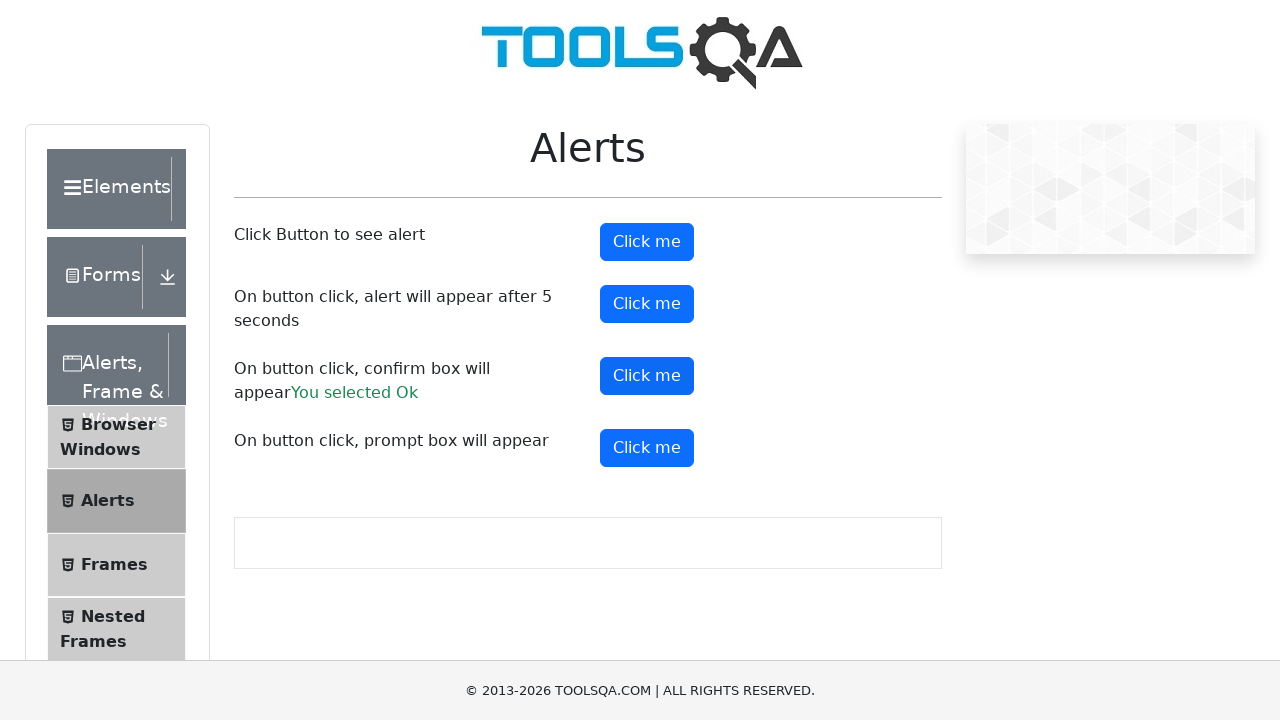

Confirm result element appeared after accepting dialog
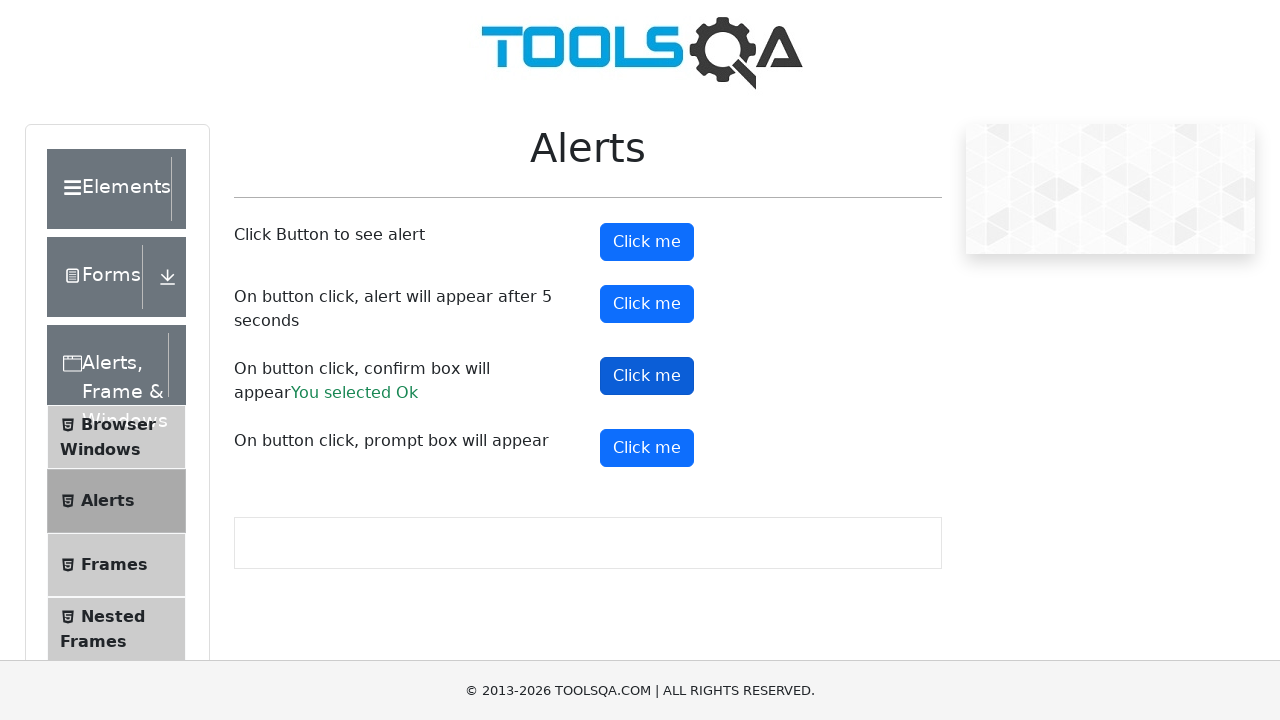

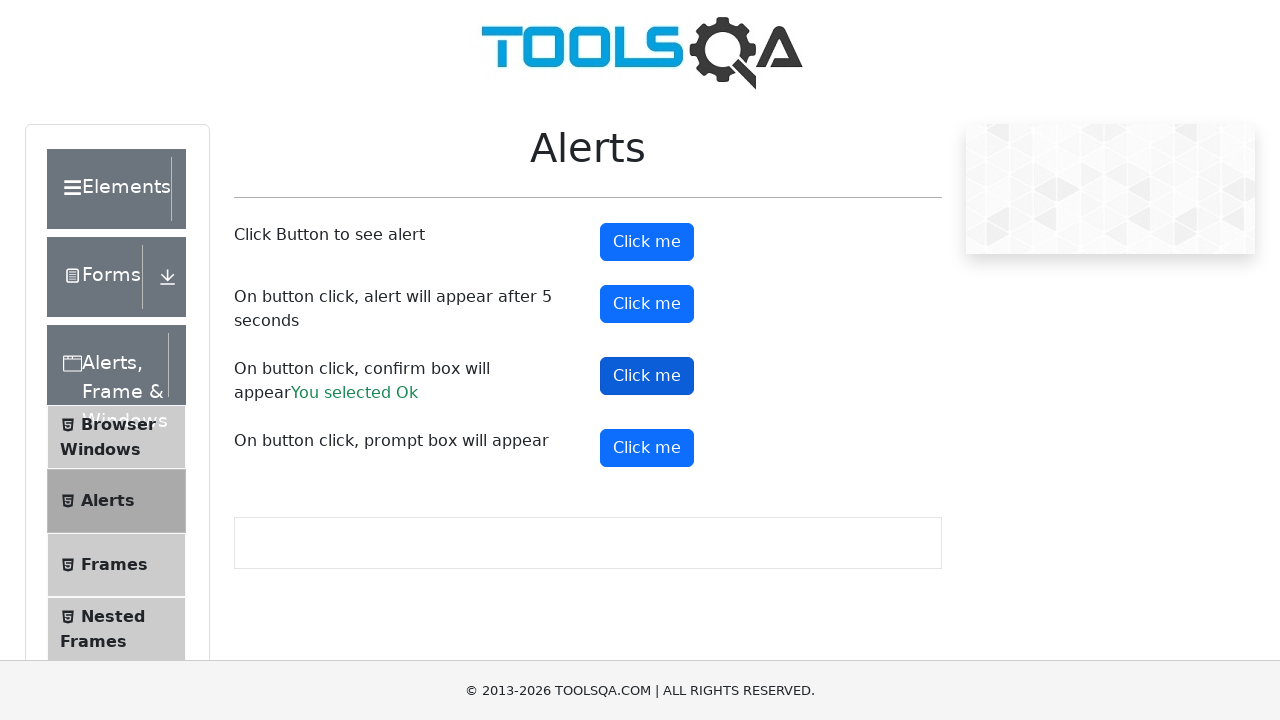